Tests error handling by clicking login button to trigger error and then clicking the error close button

Starting URL: https://www.saucedemo.com/

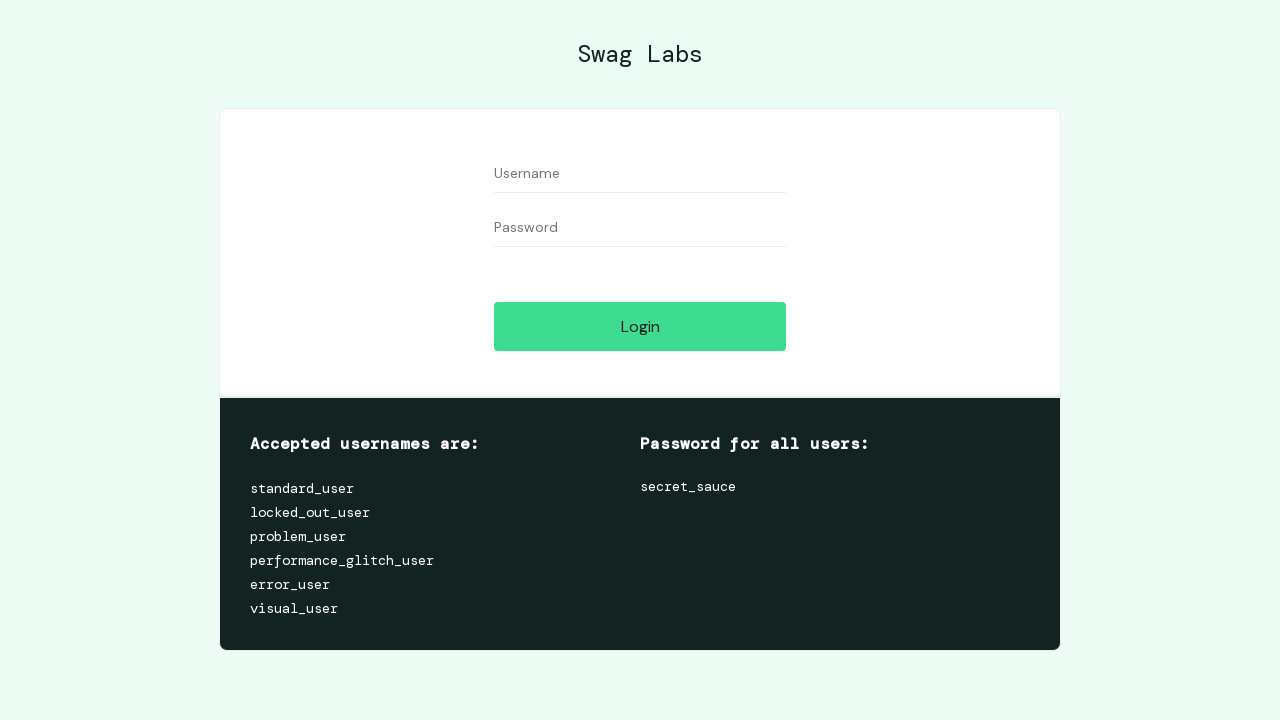

Clicked login button to trigger error at (640, 326) on #login-button
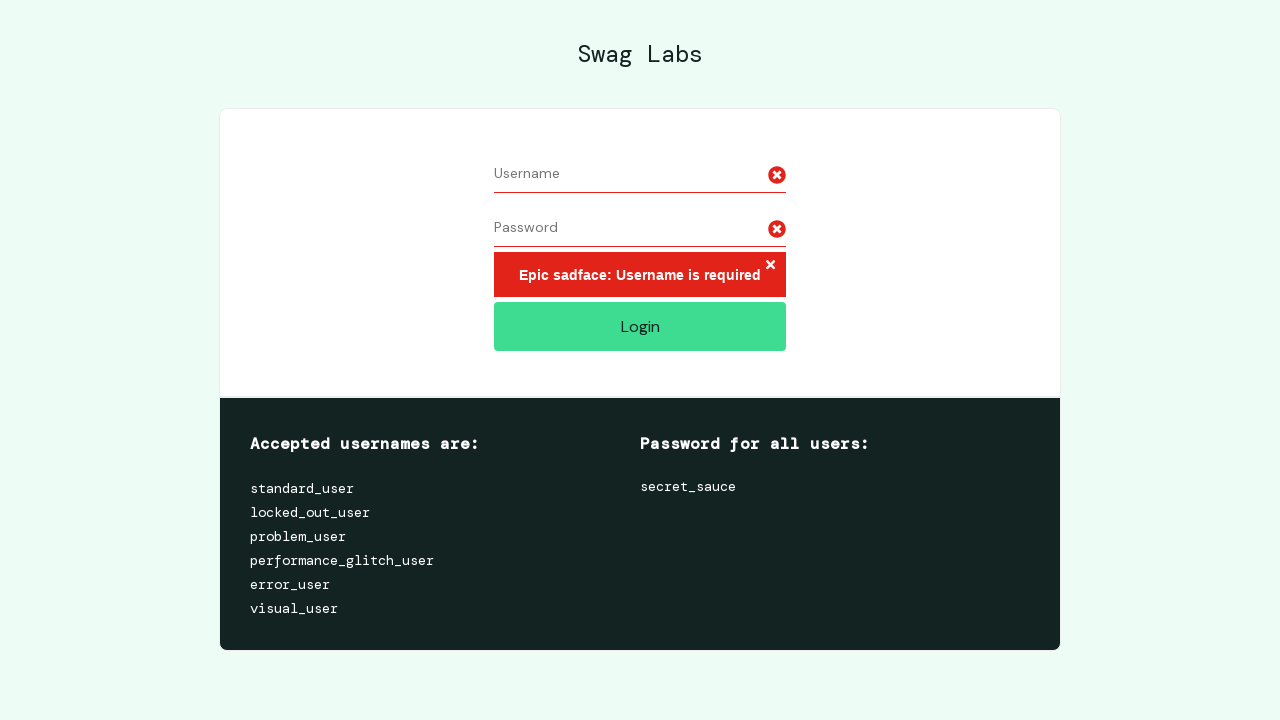

Error message appeared with close button
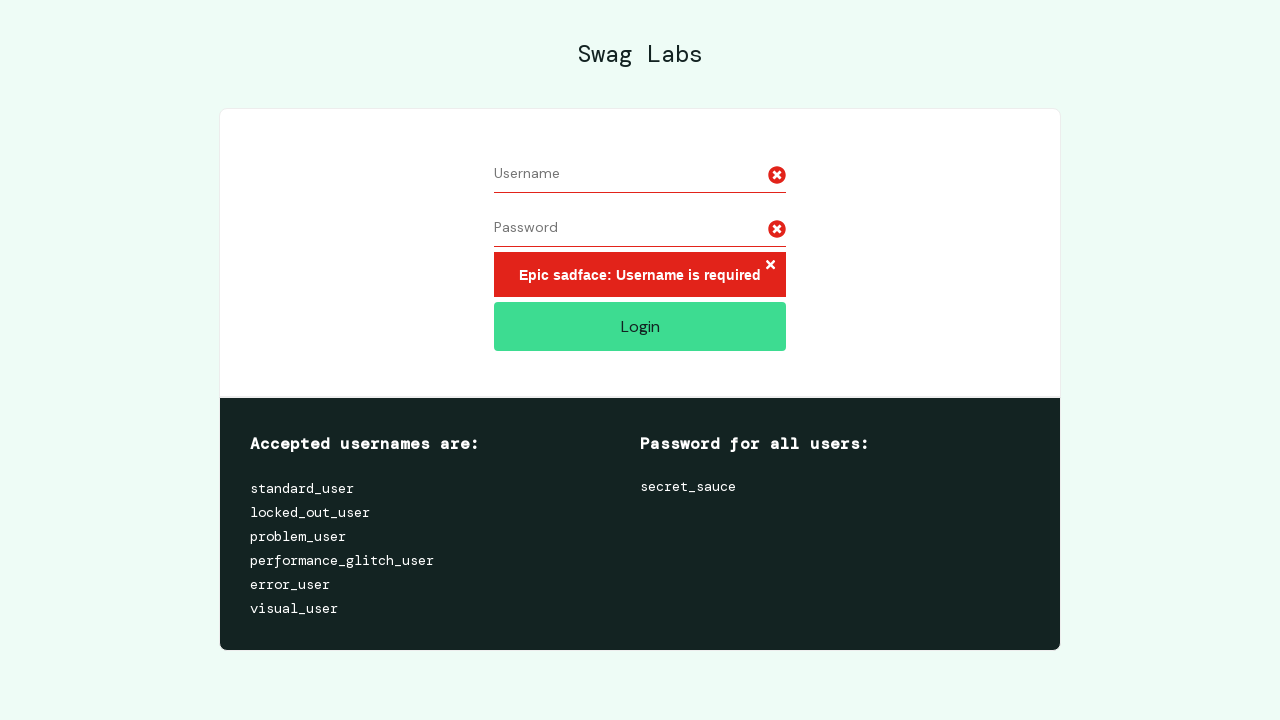

Clicked error close button to dismiss error message at (770, 266) on .error-button
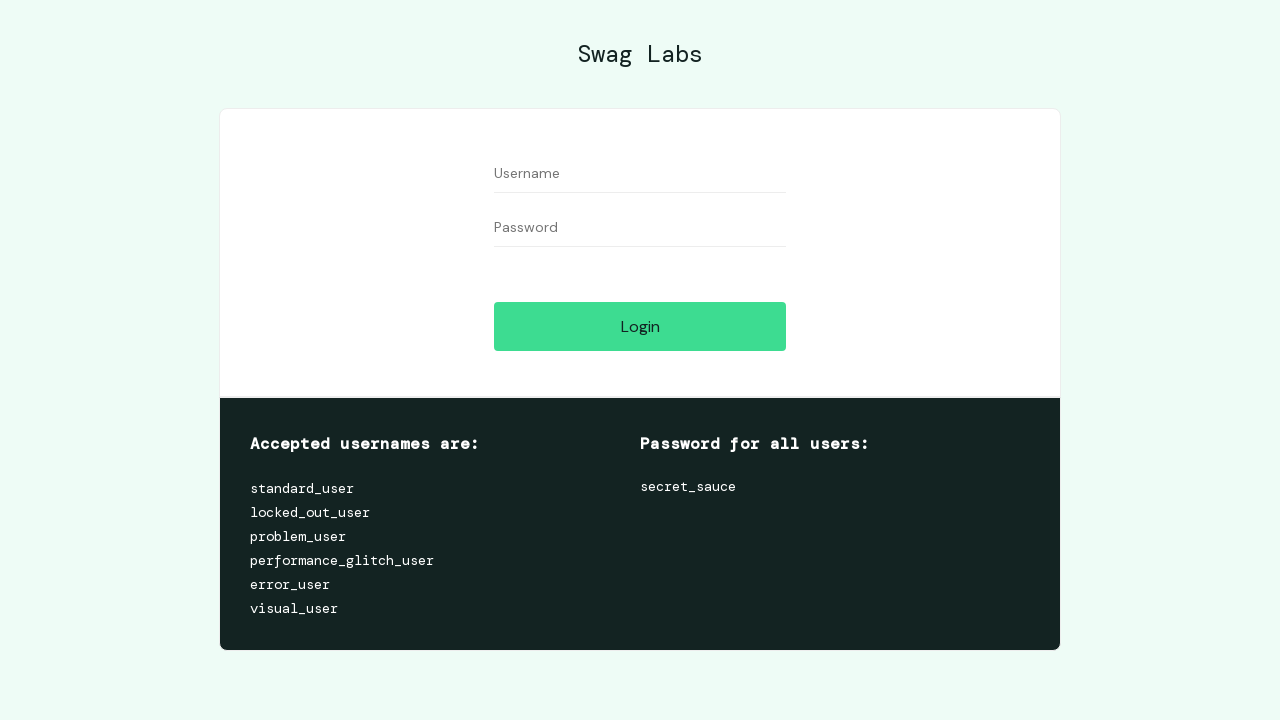

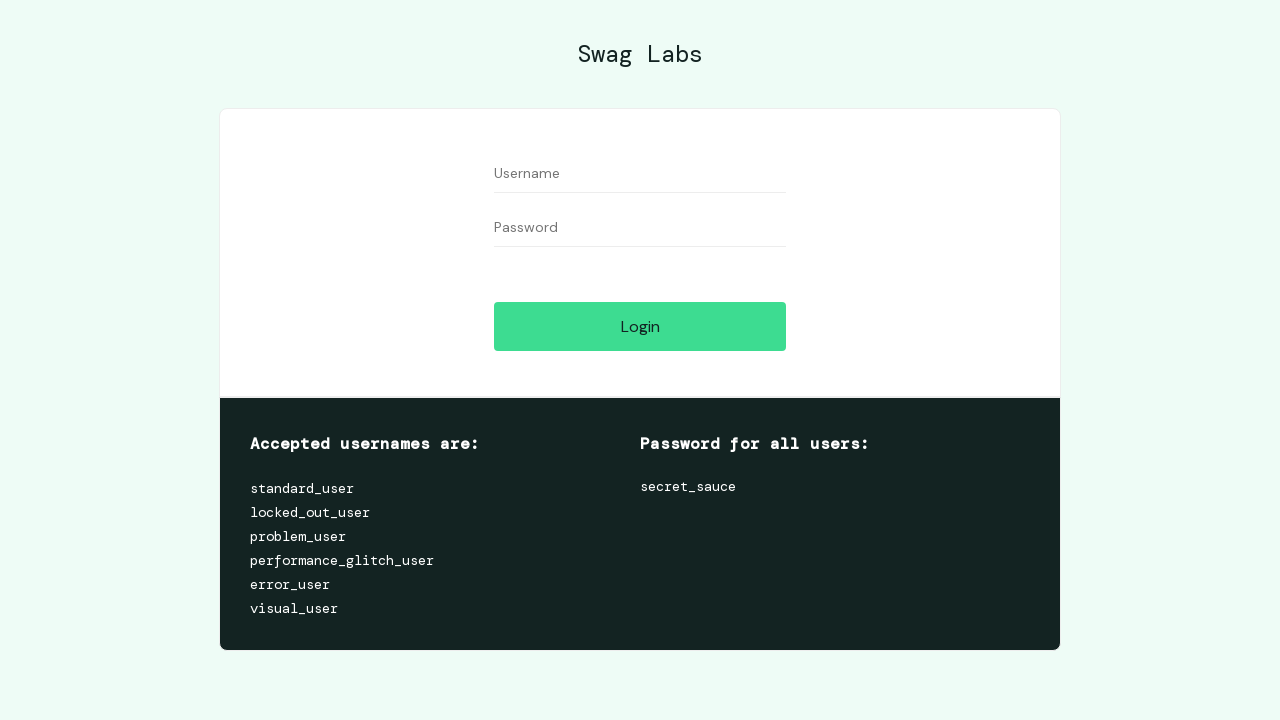